Fills a form with username, password, and contact fields, submits it, and verifies the log output

Starting URL: https://slqamsk.github.io/cases/simple-pages/page02.html

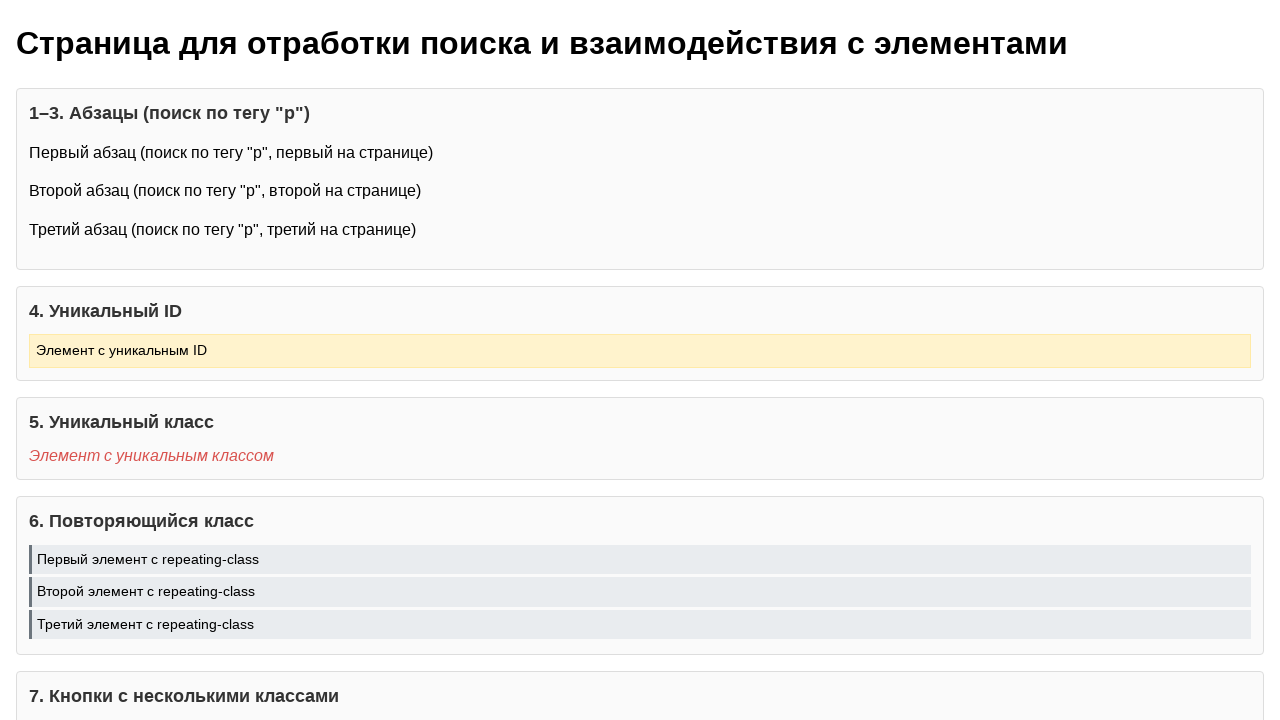

Waited for log form element to load
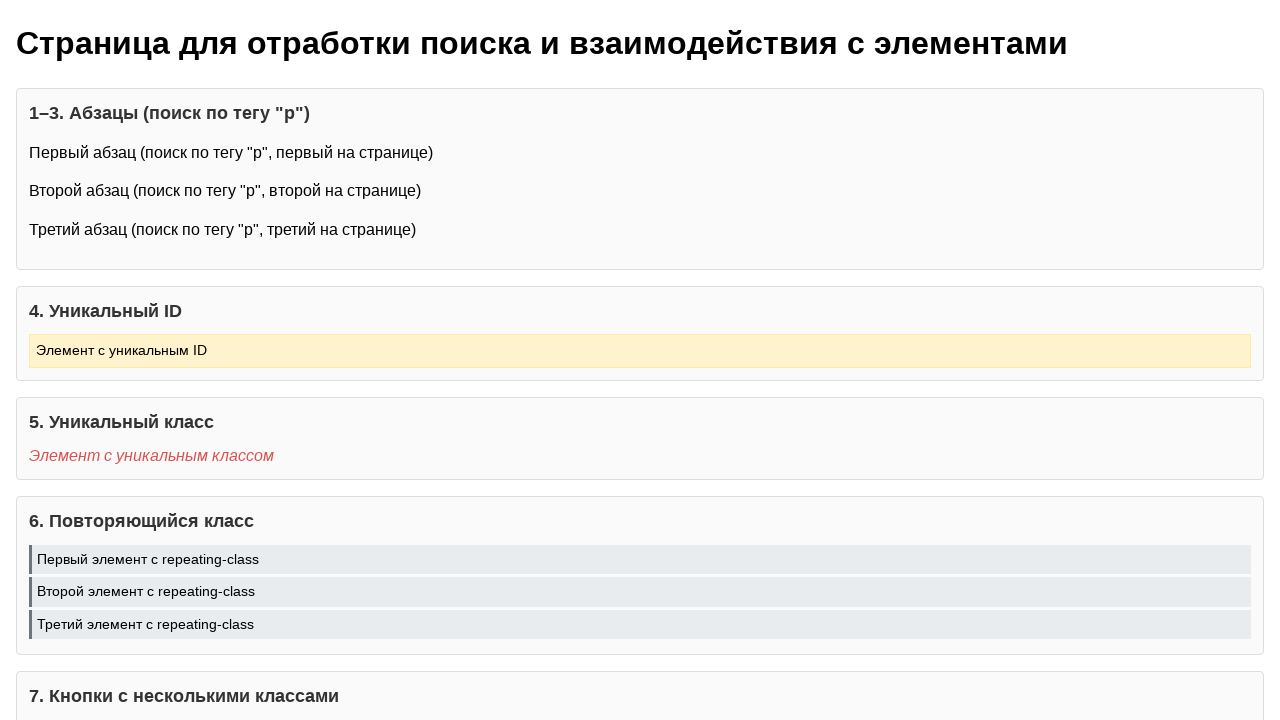

Verified initial log state contains placeholder text
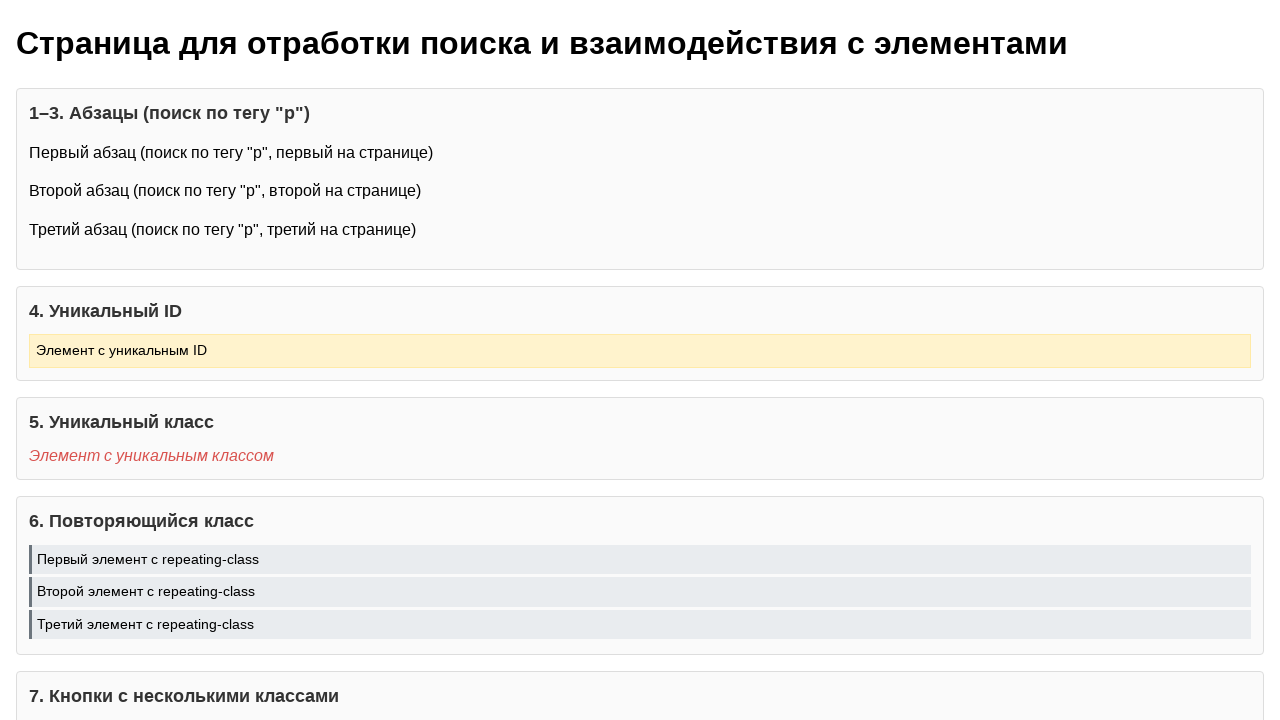

Filled username field with 'Алиса' on input[name='username']
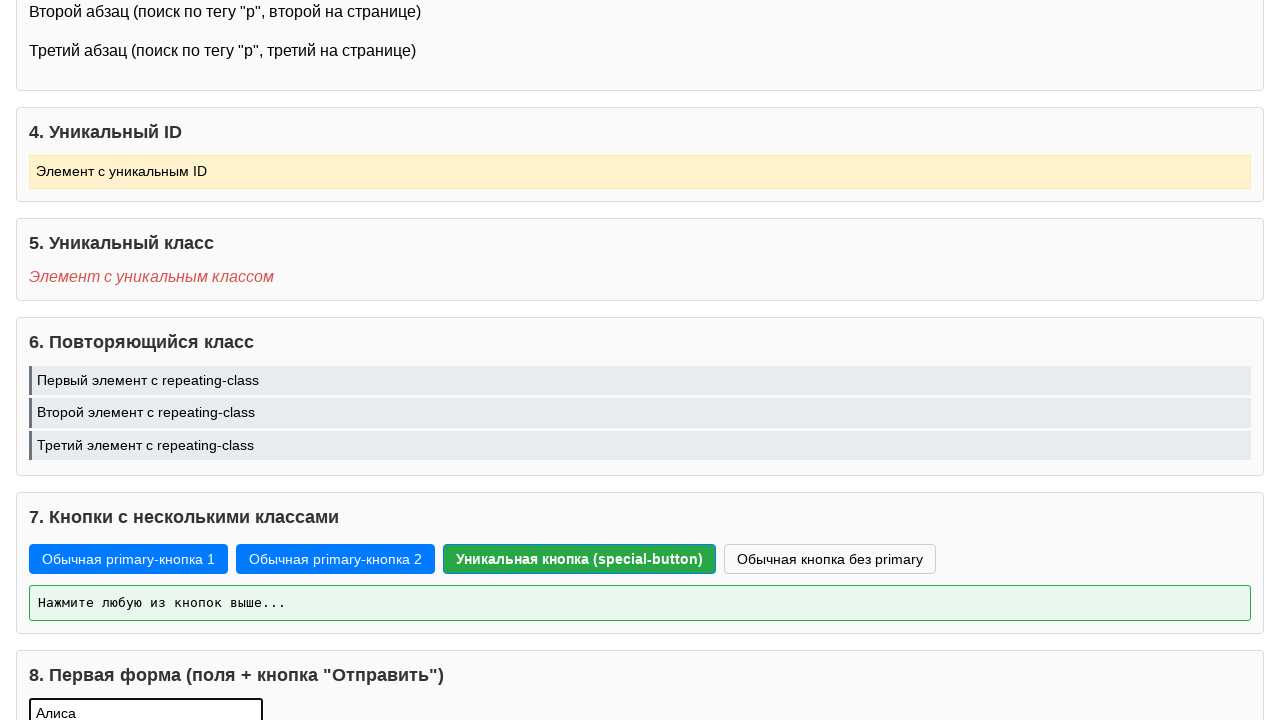

Filled password field with 'Qwery12345*' on input[name='password']
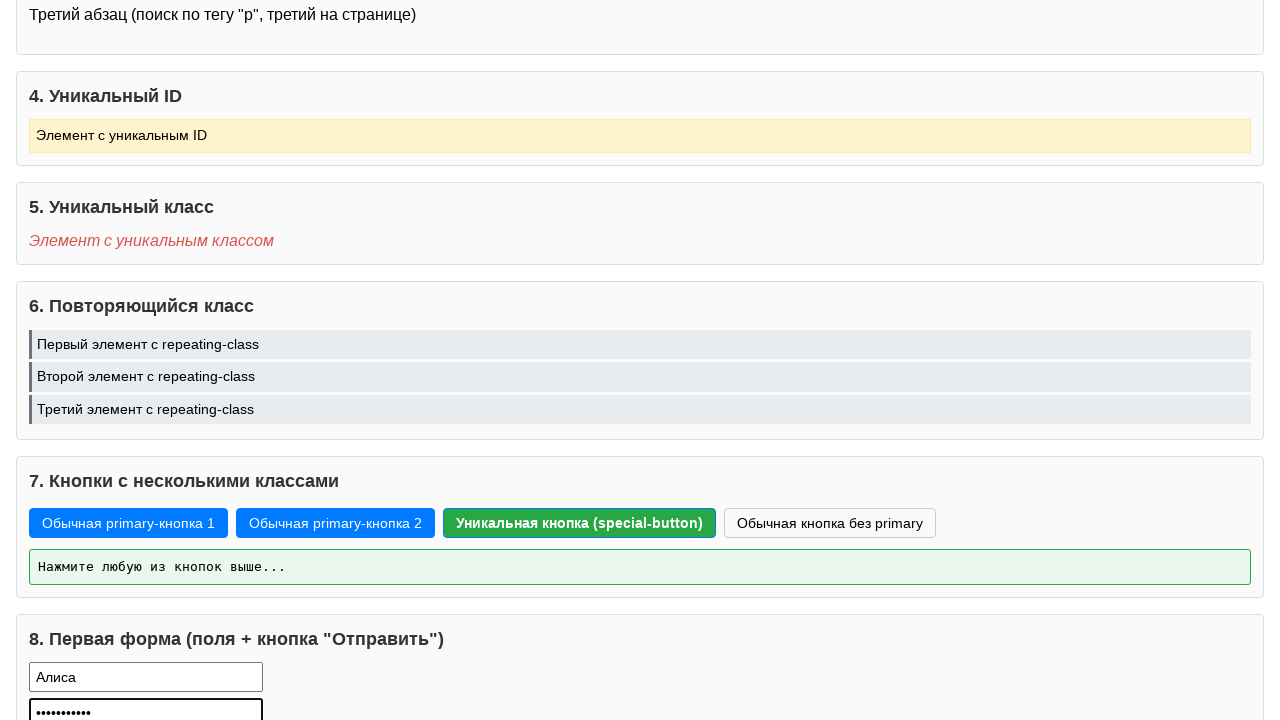

Filled contact field with 'alice@example.com' on input[name='contact']
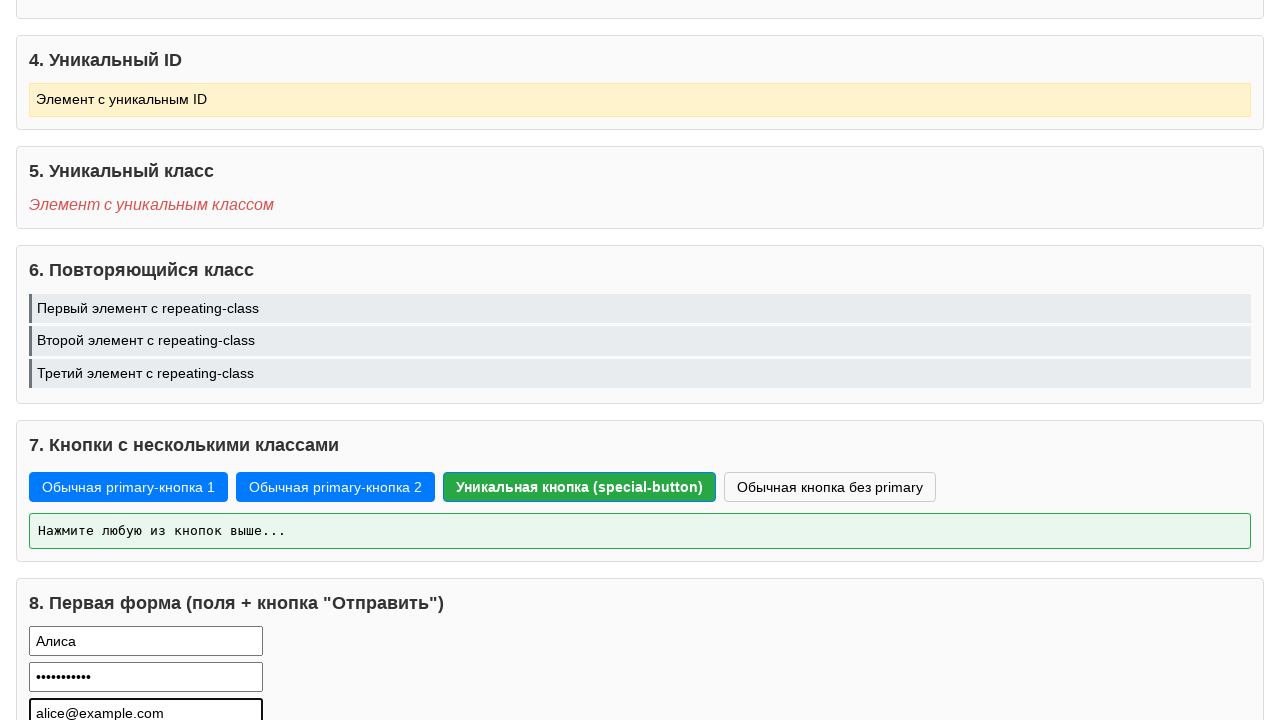

Clicked submit button to submit form at (69, 360) on [name='submit-btn']
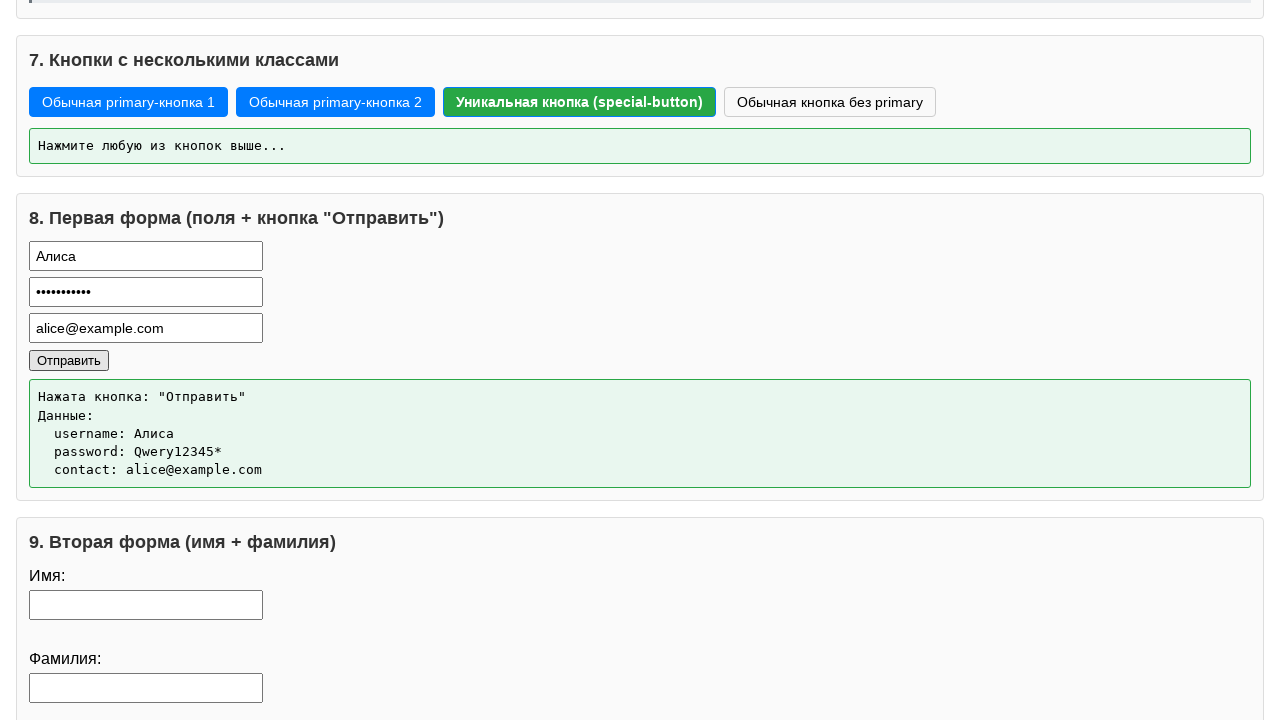

Verified log contains username 'Алиса'
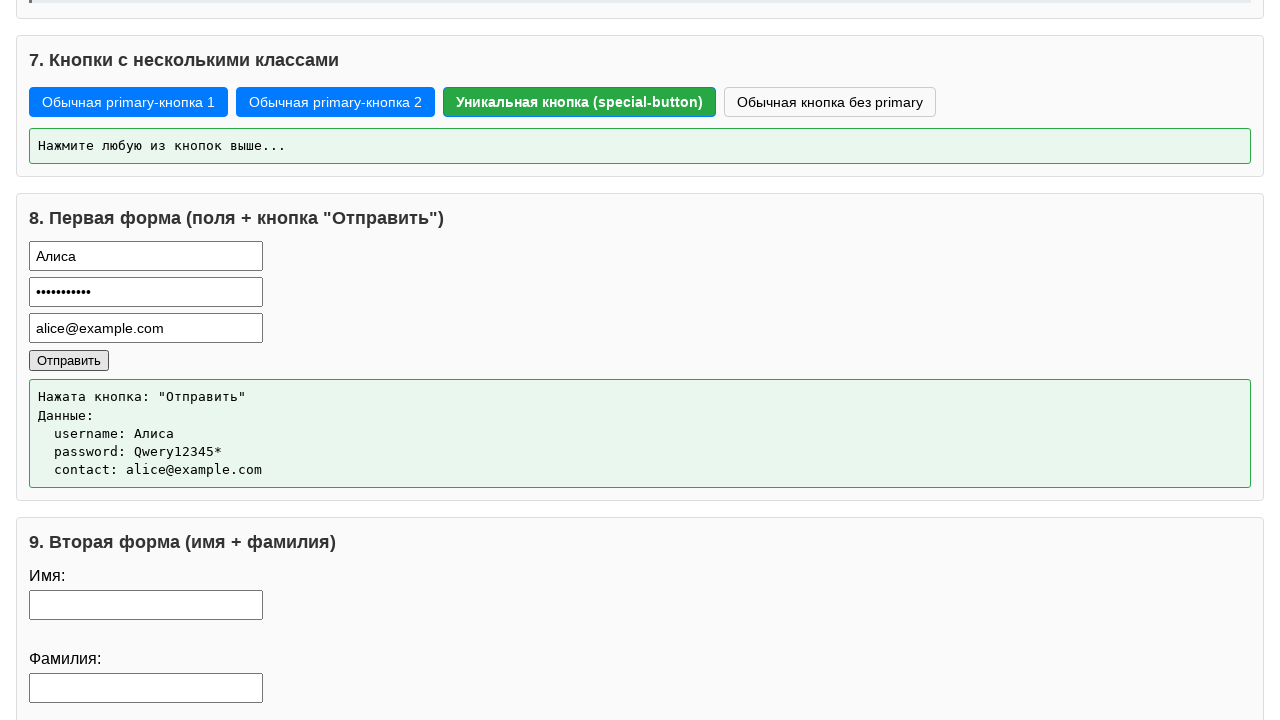

Verified log contains password 'Qwery12345*'
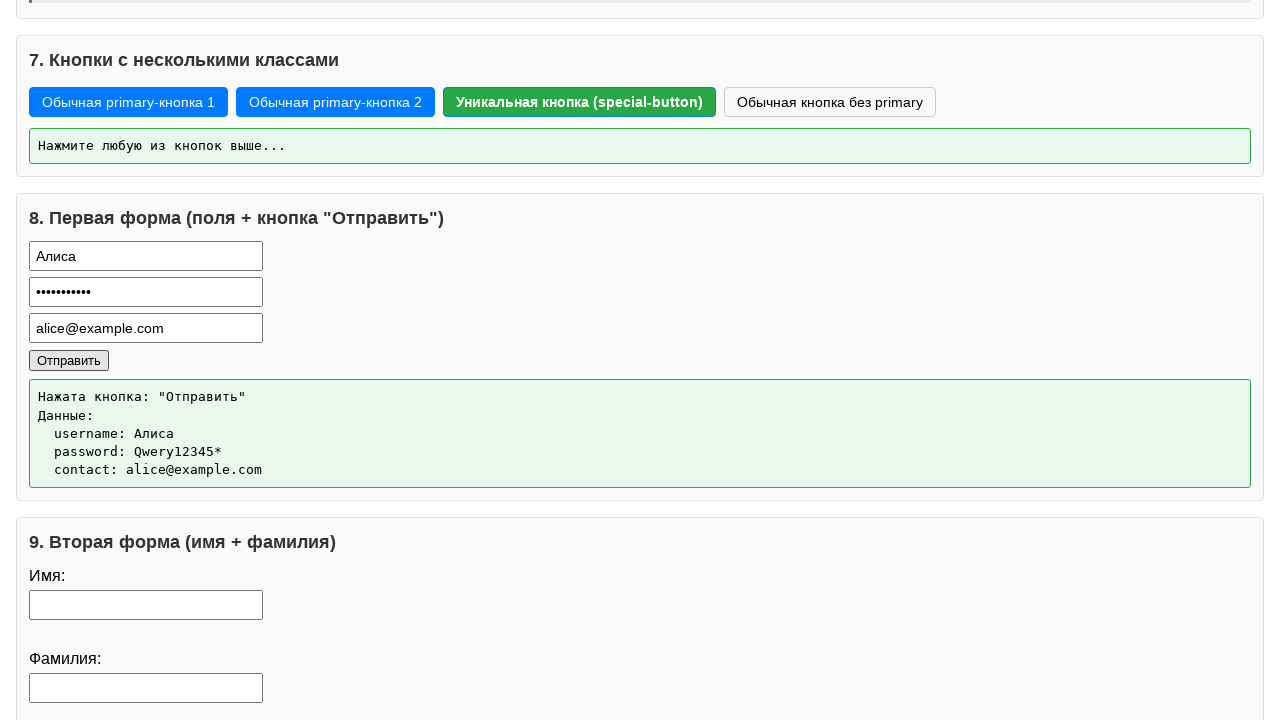

Verified log contains contact 'alice@example.com'
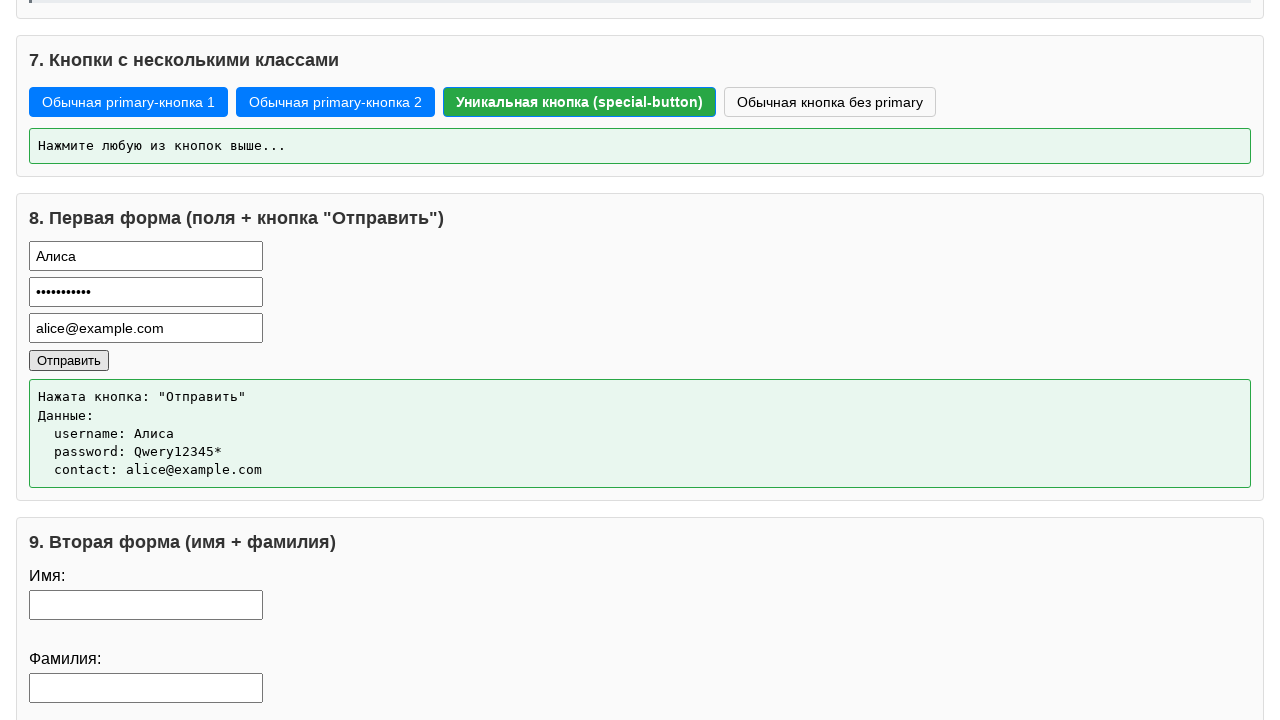

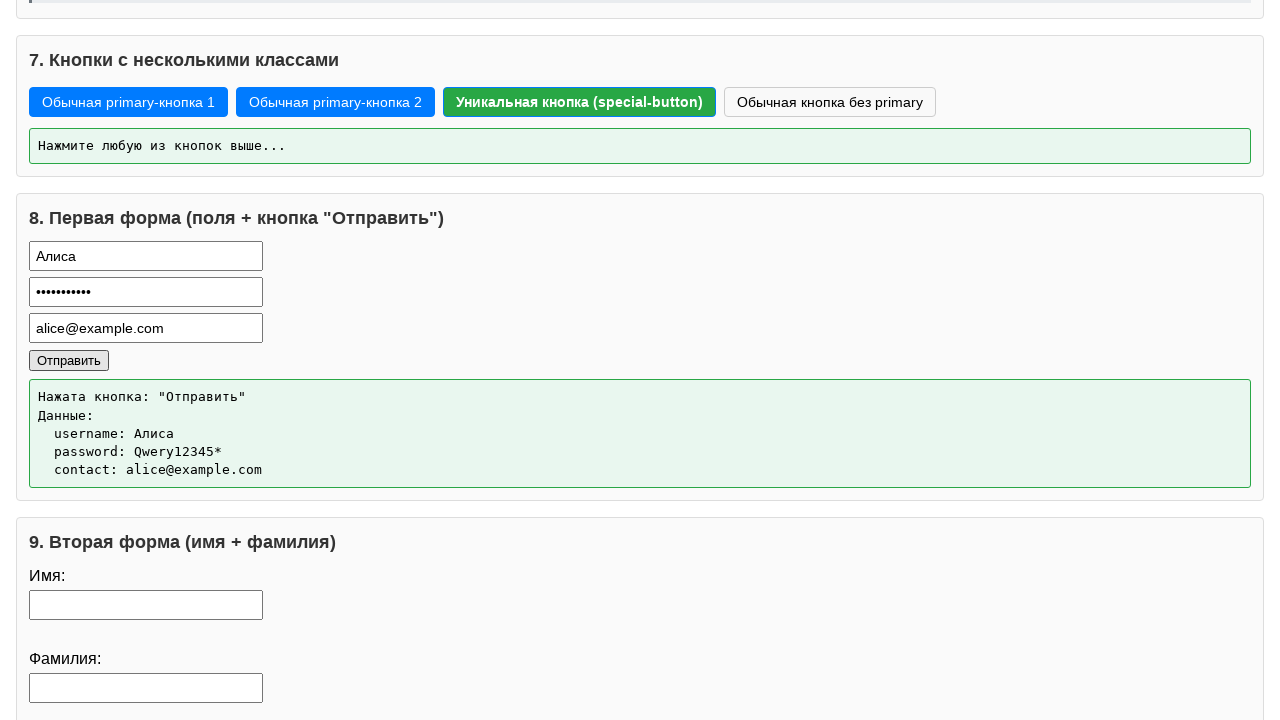